Tests basic browser window manipulation by maximizing and then minimizing the browser window on an e-commerce demo site

Starting URL: https://tutorialsninja.com/demo

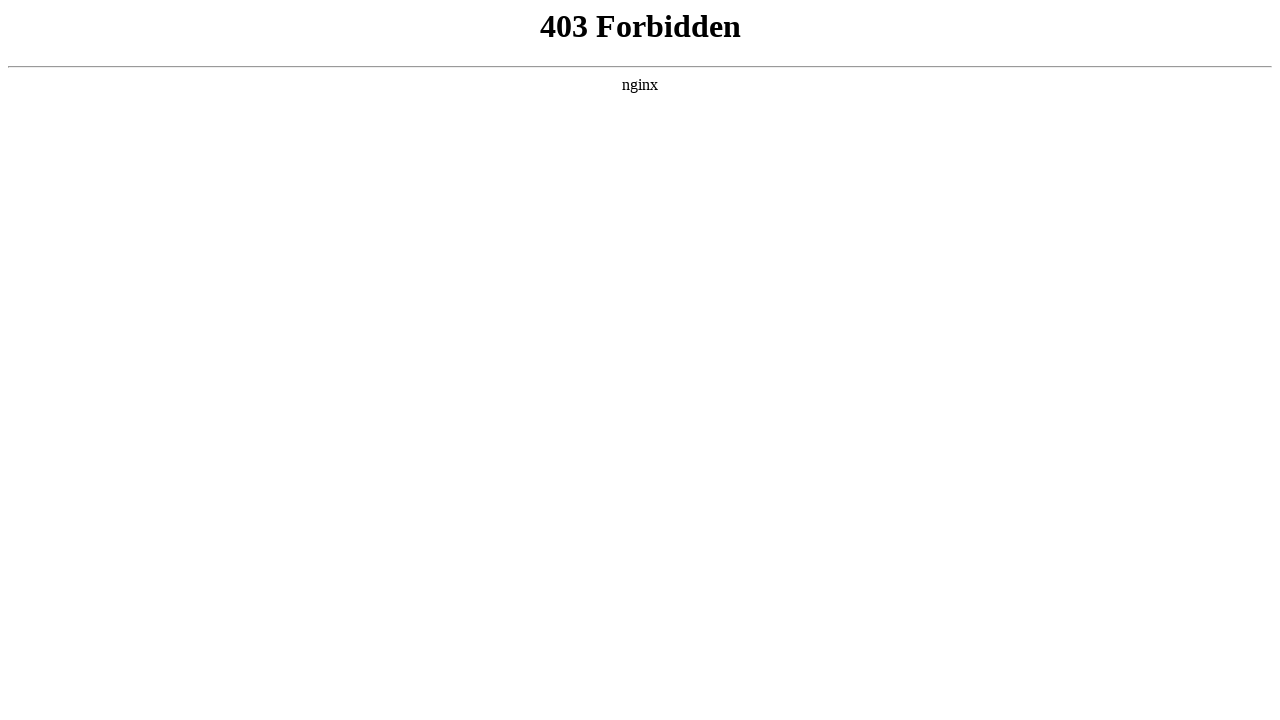

Maximized browser window to 1920x1080
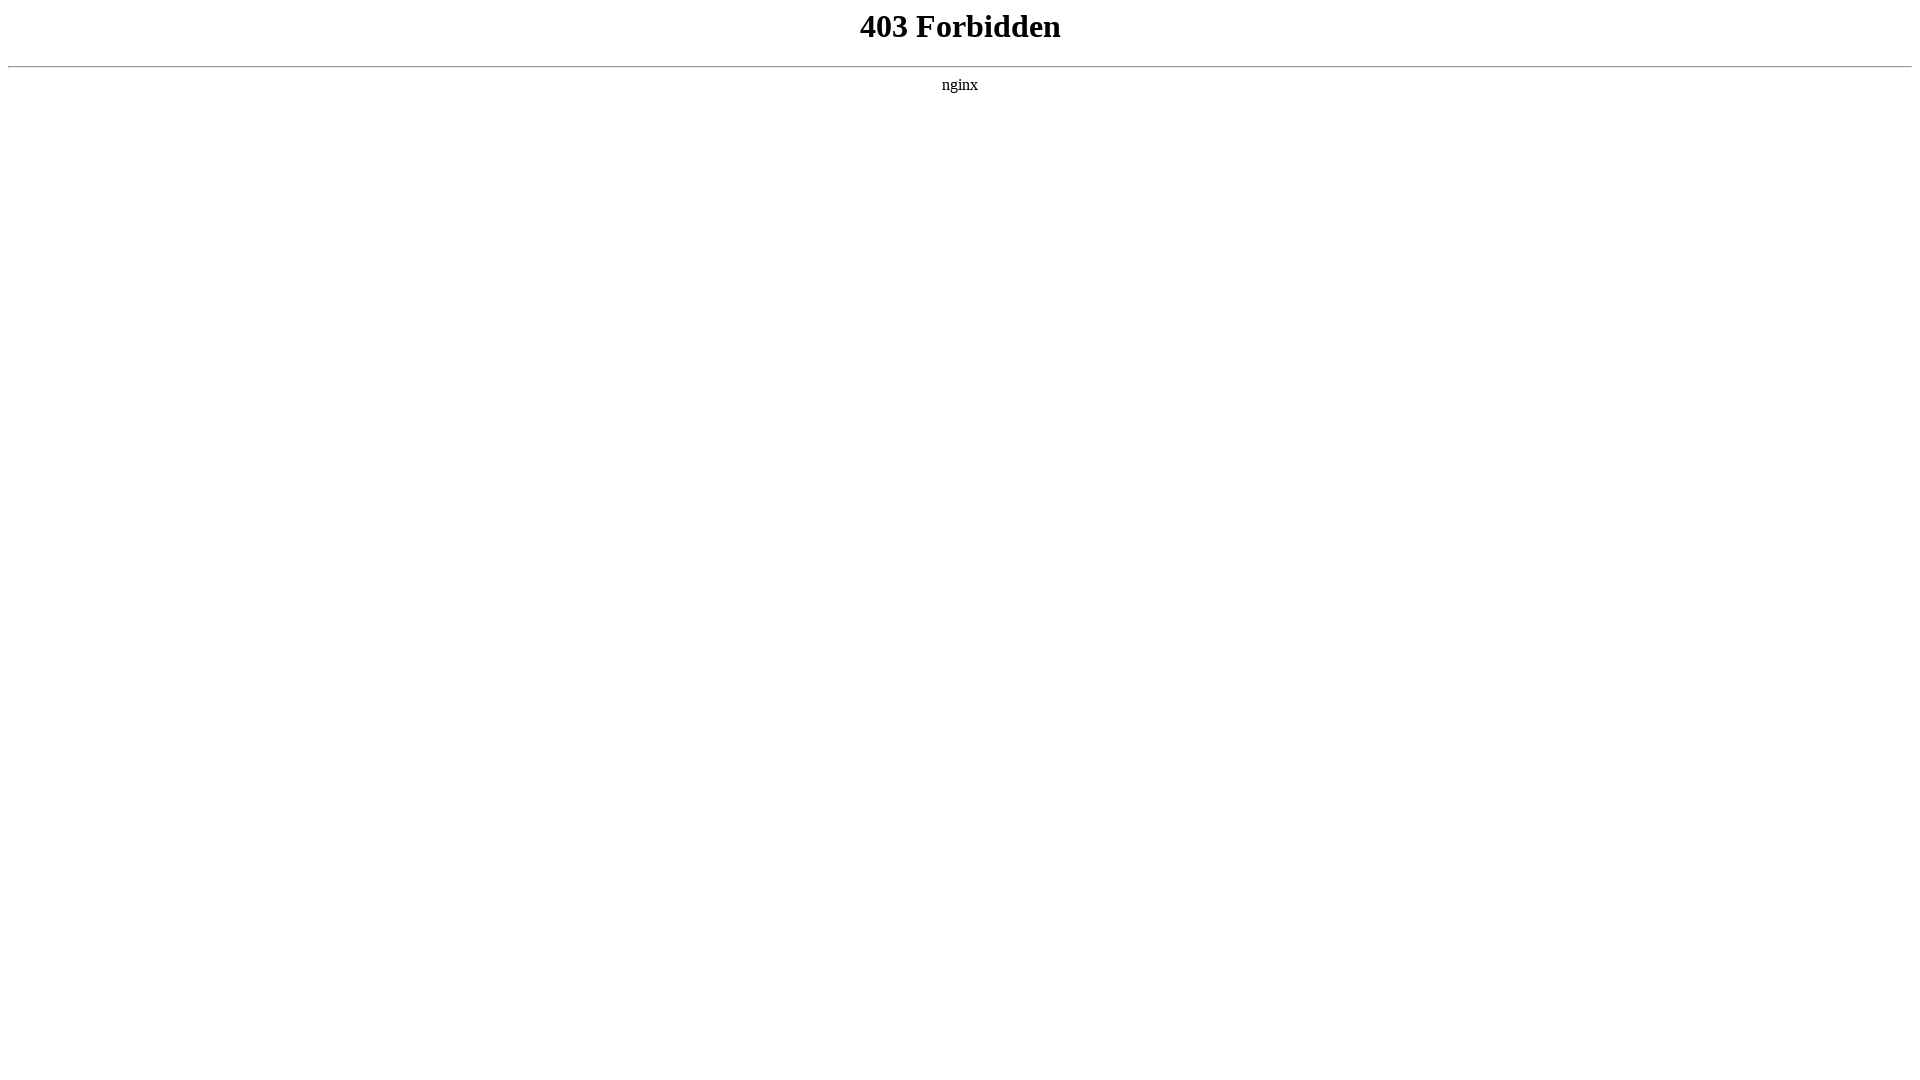

Page fully loaded
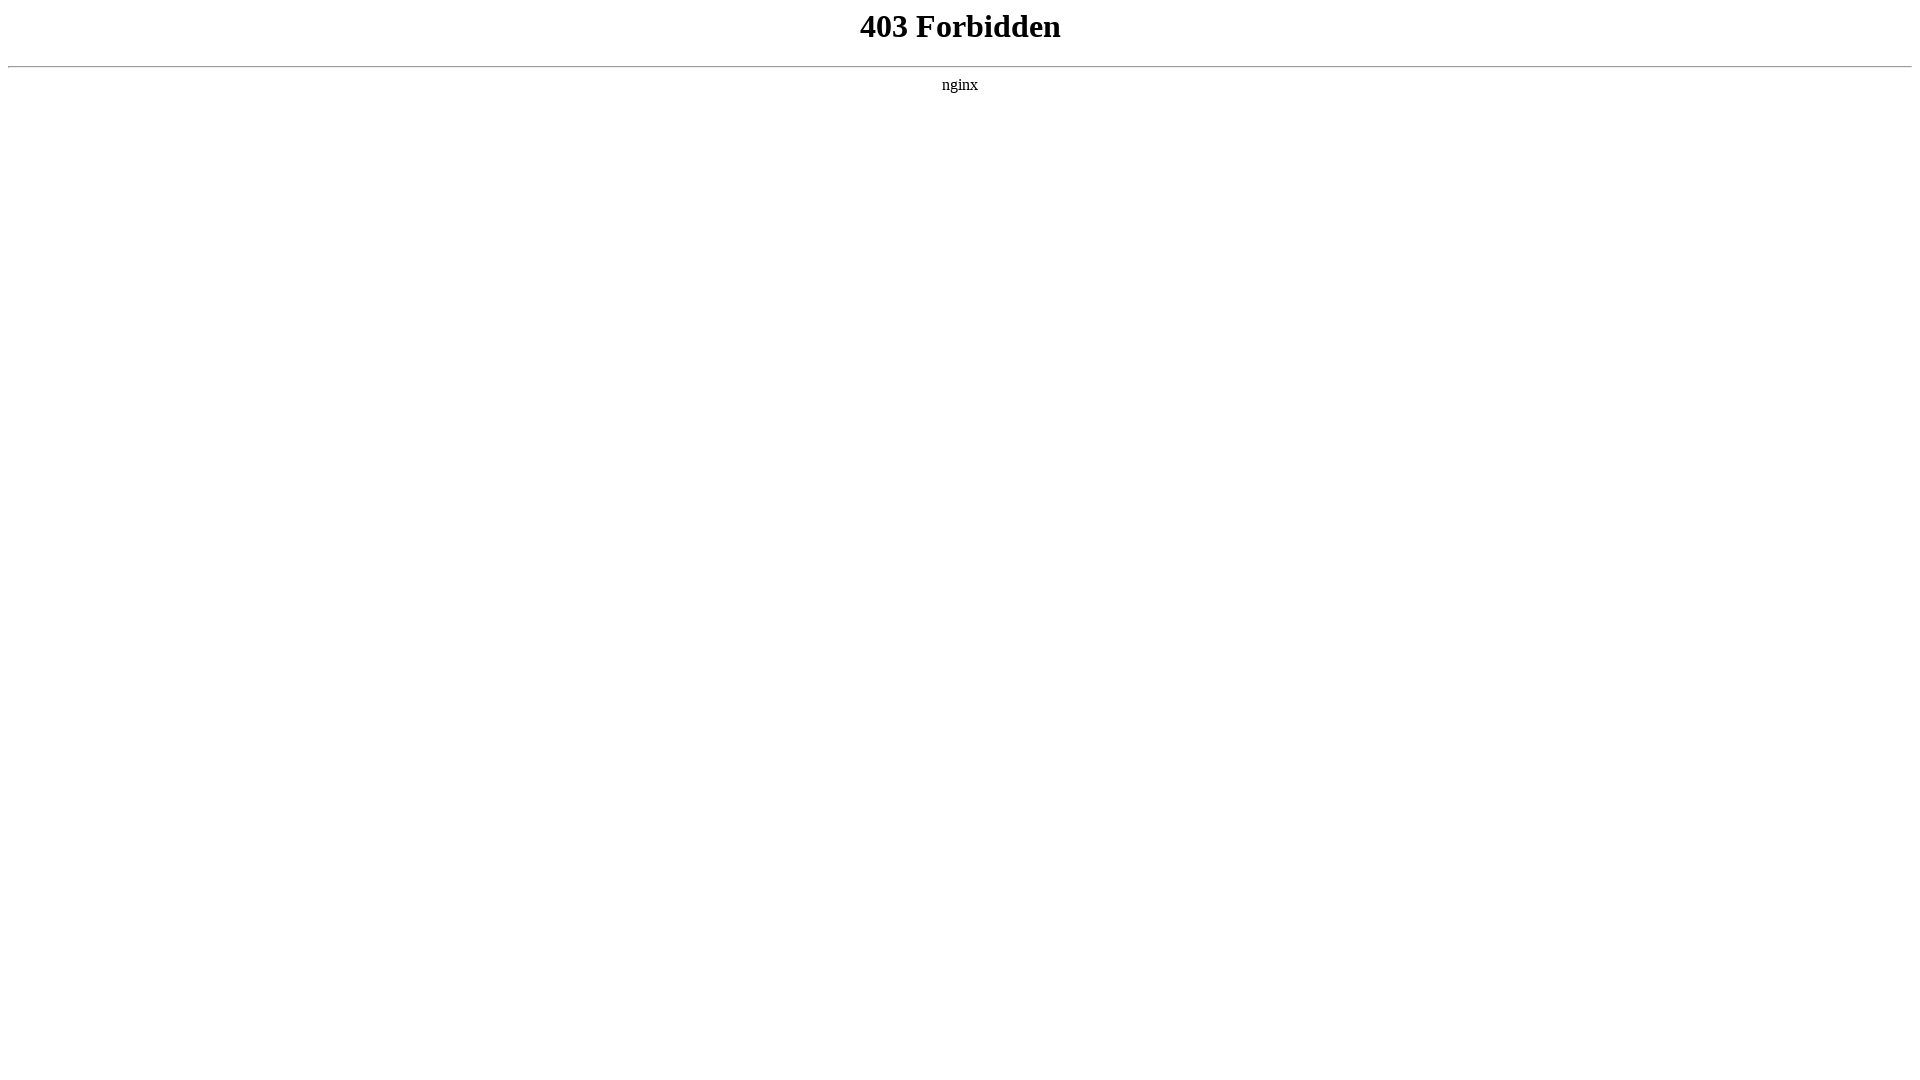

Minimized browser window to 800x600
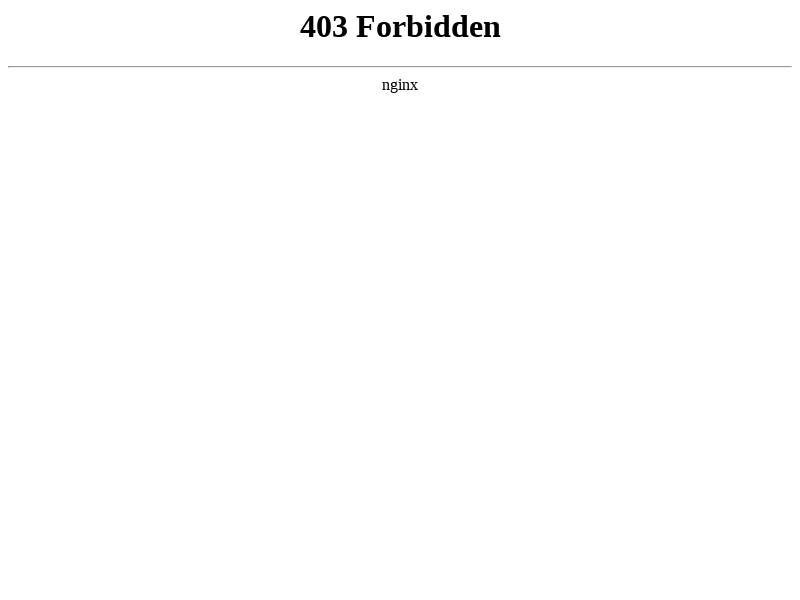

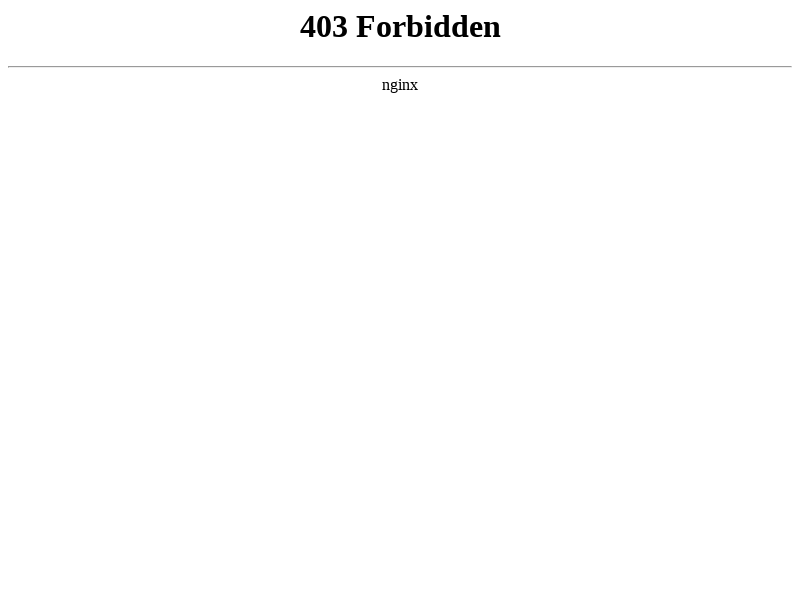